Tests browser window switching functionality by opening a new window, switching to it, and then switching back to the original window

Starting URL: https://youtube.com

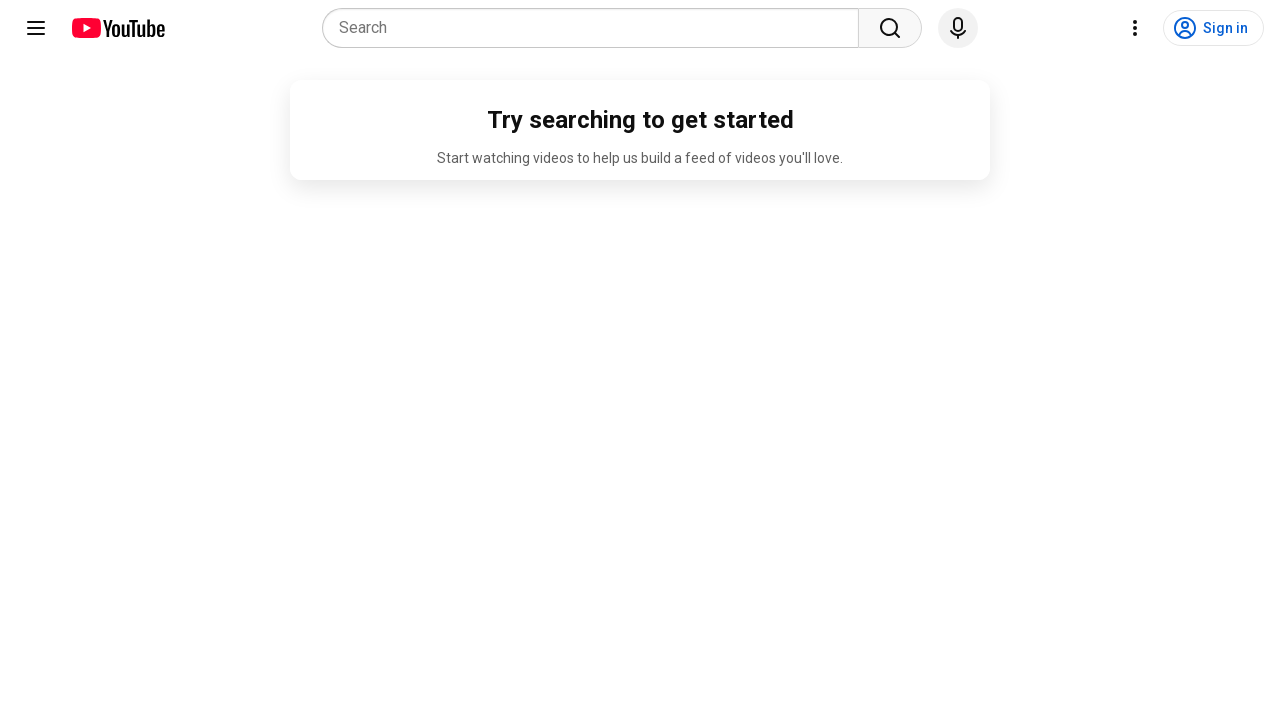

Retrieved current page object (YouTube)
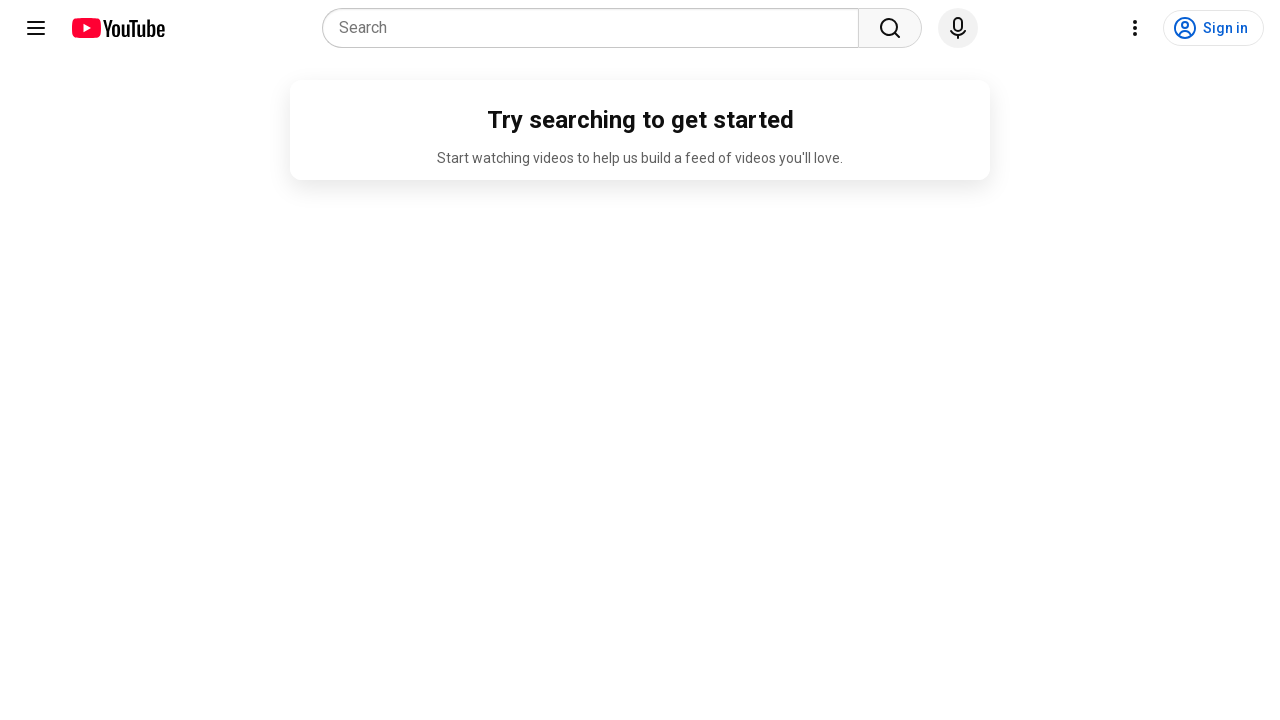

Opened a new page/tab in the browser context
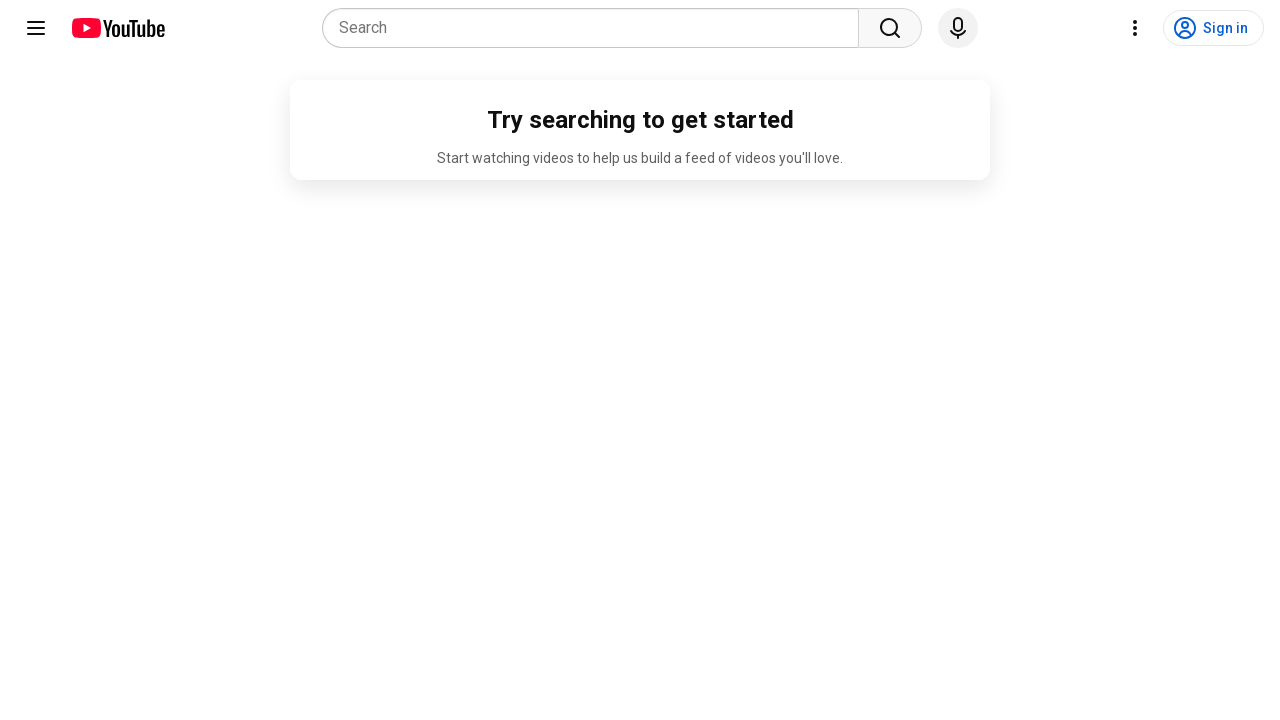

Navigated new page to Fandom games website
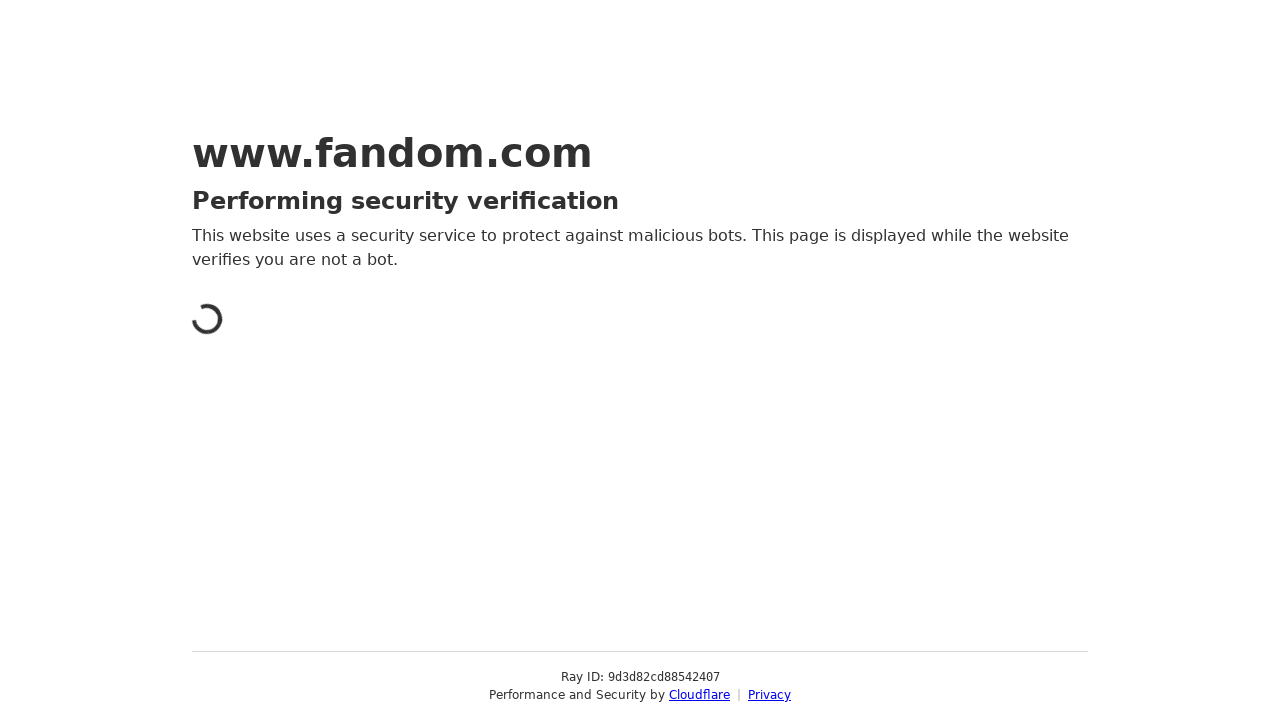

New page loaded (domcontentloaded state reached)
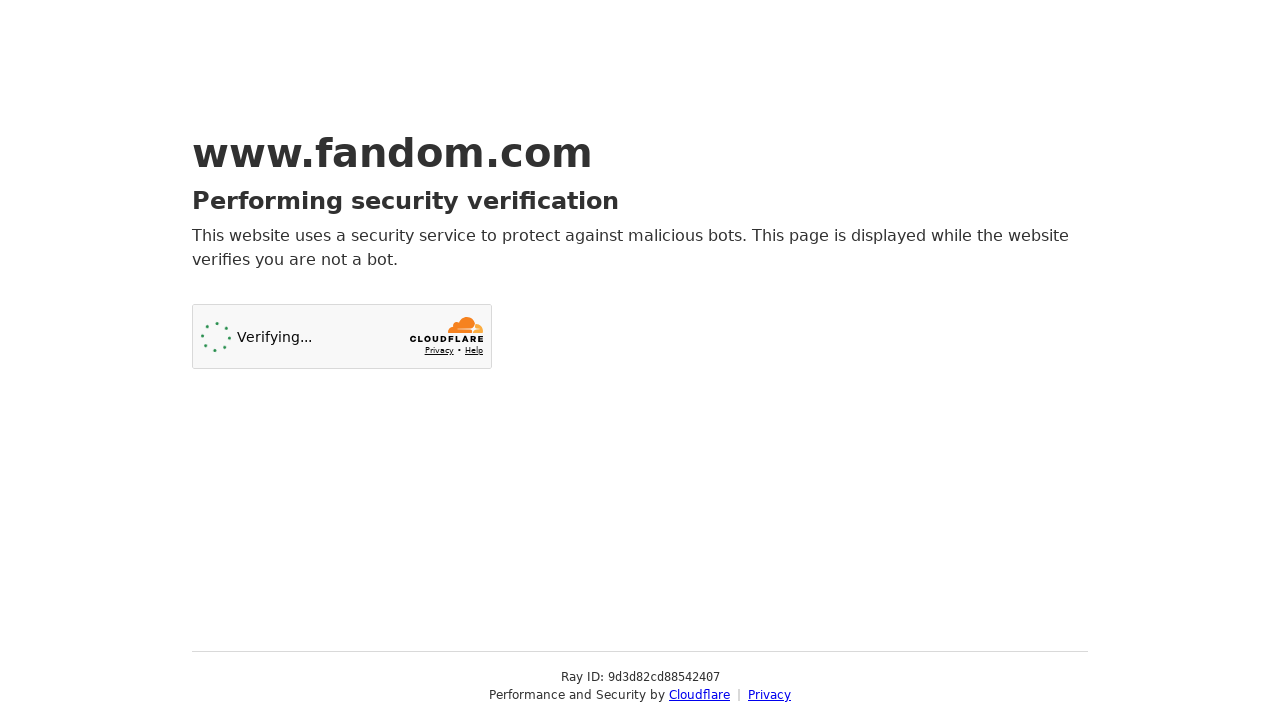

Retrieved YouTube page title for verification
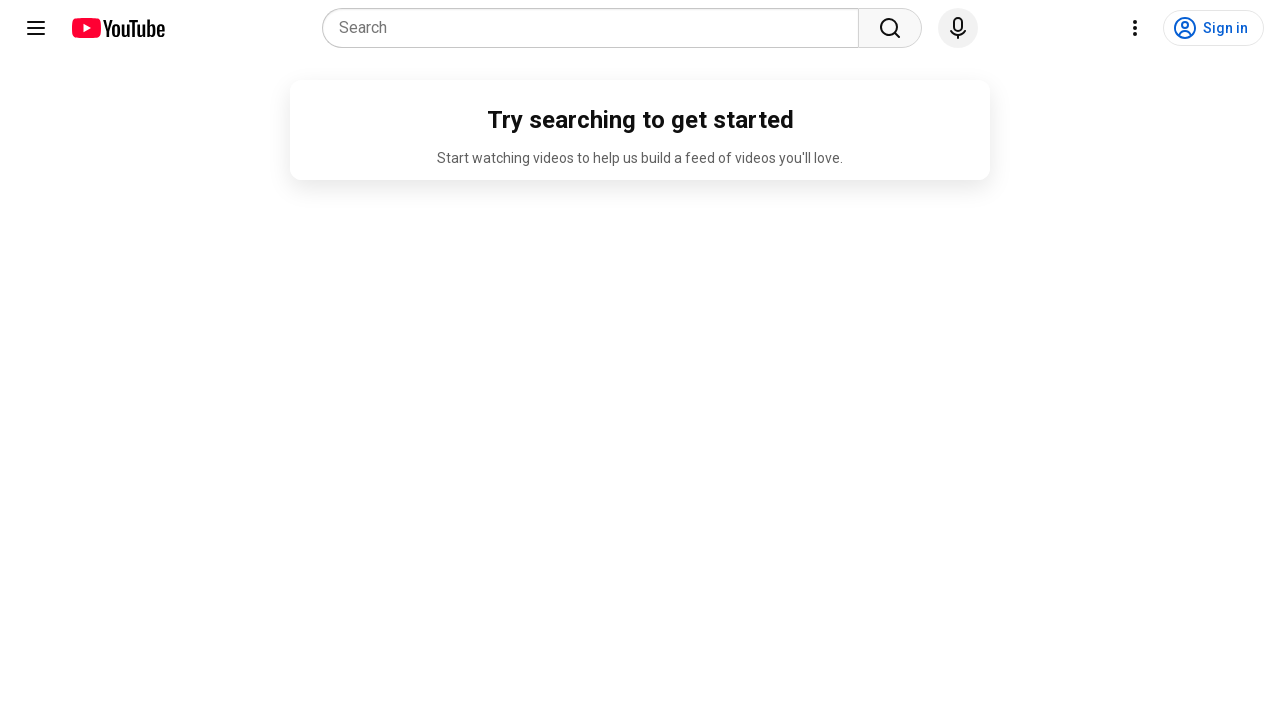

Retrieved Fandom page title for verification
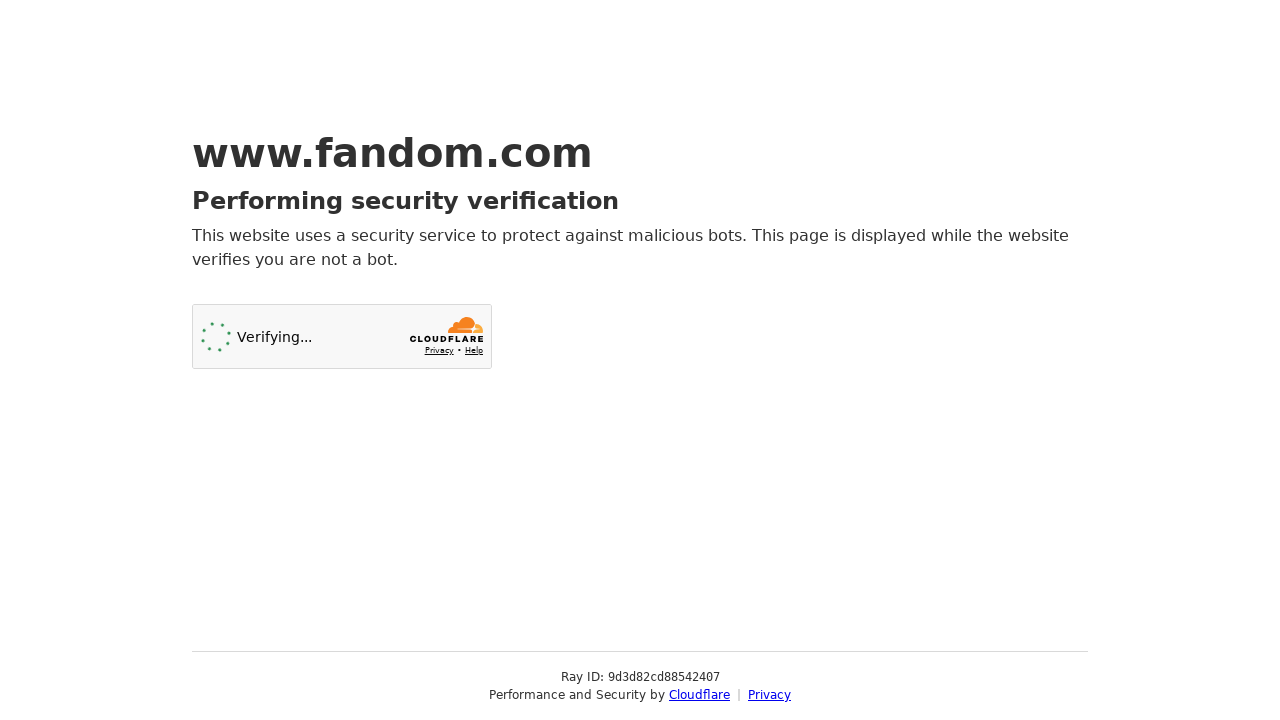

Verified that YouTube and Fandom page titles are different
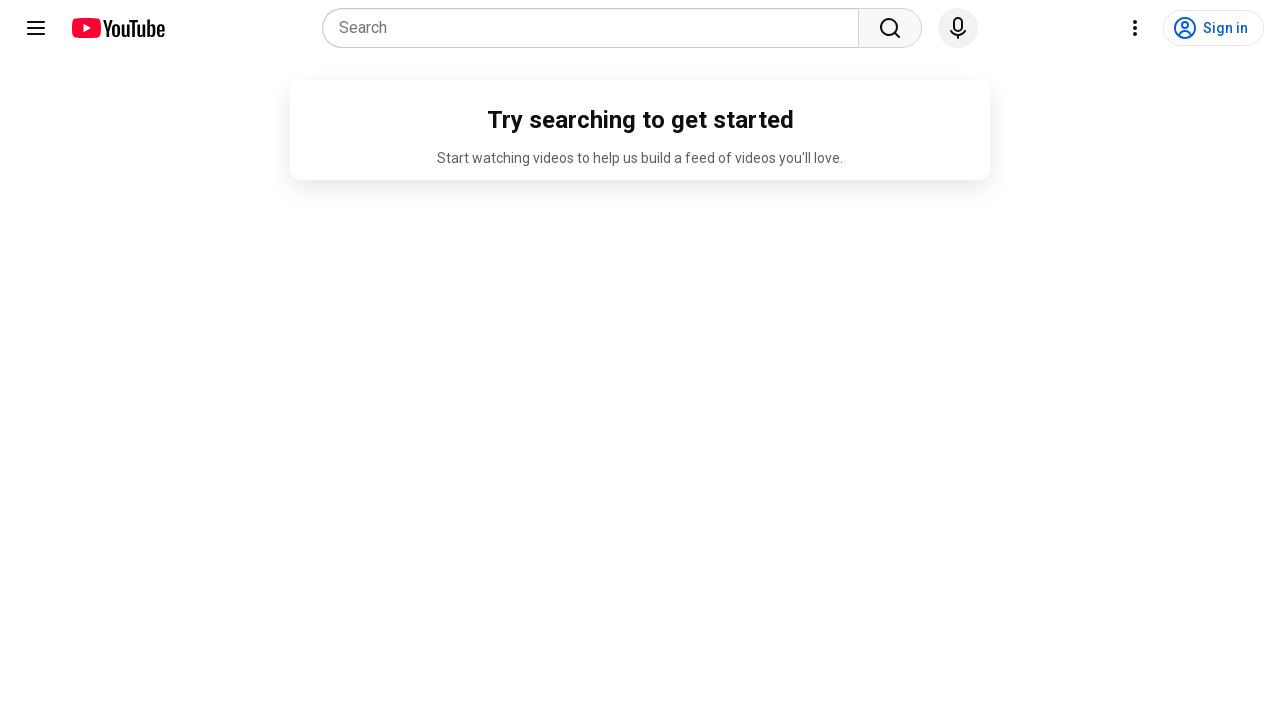

Switched focus back to original YouTube page
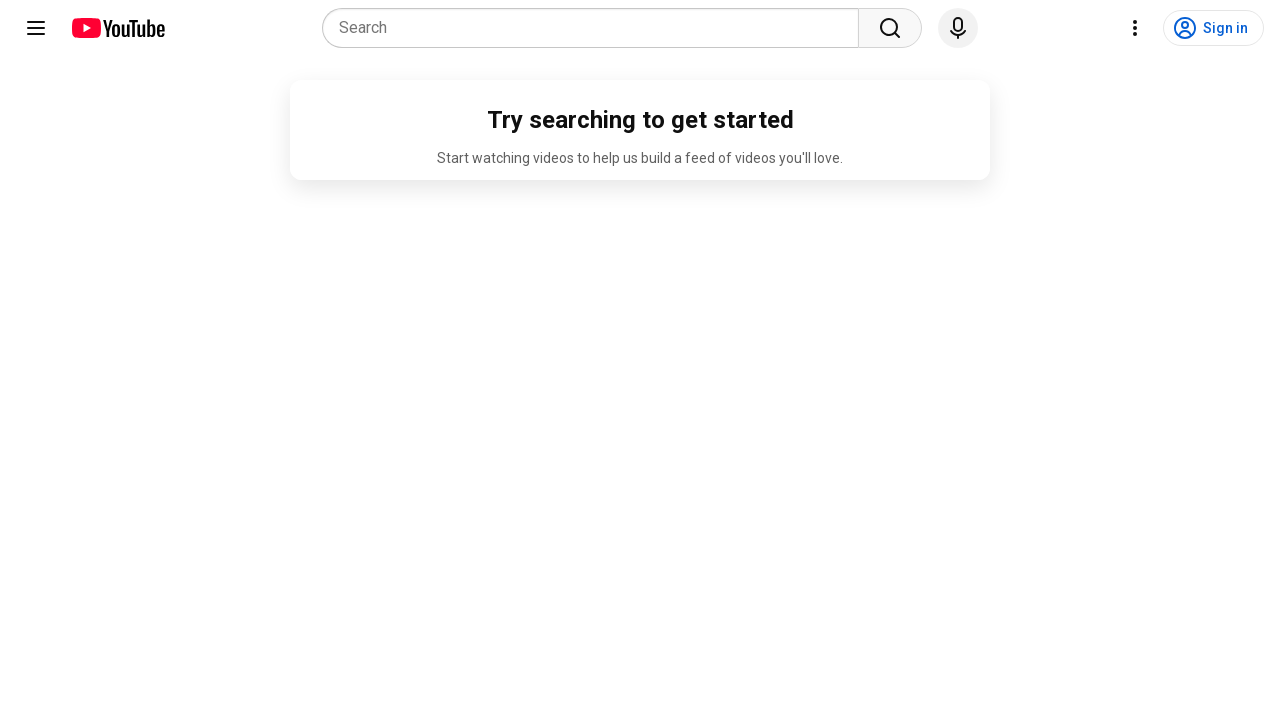

Verified we are back on the YouTube page with correct title
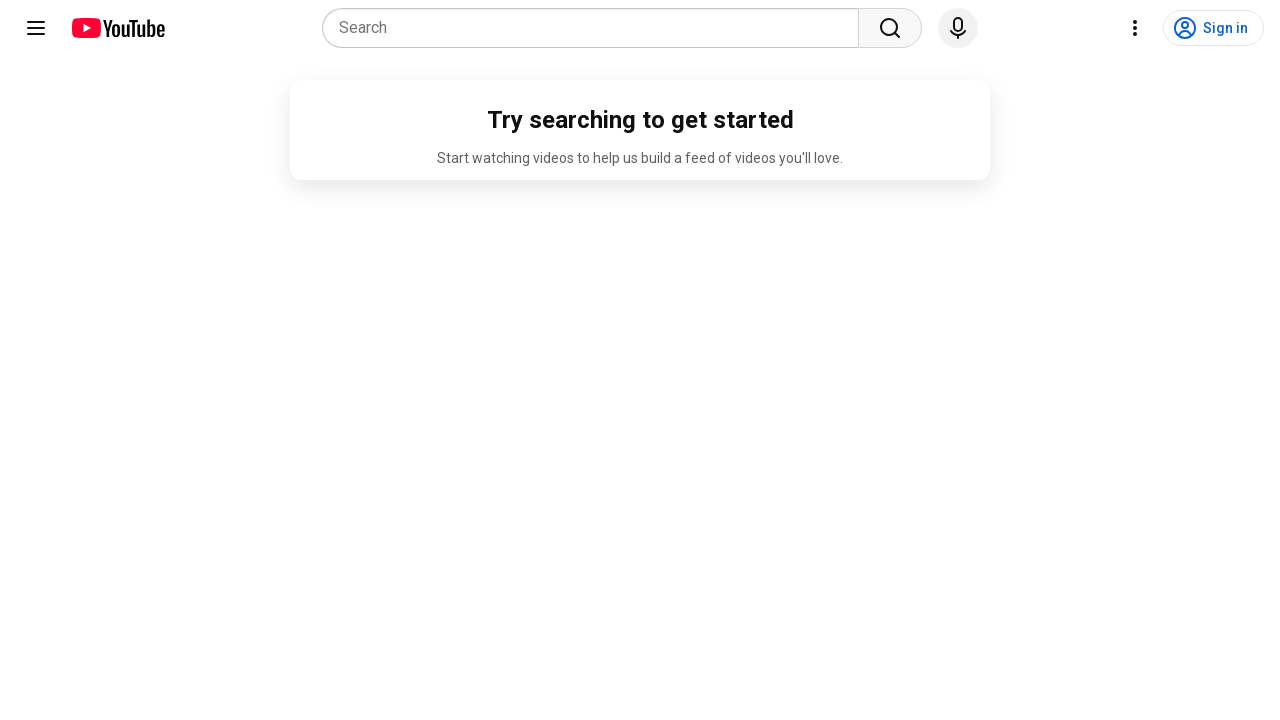

Closed the Fandom page/tab
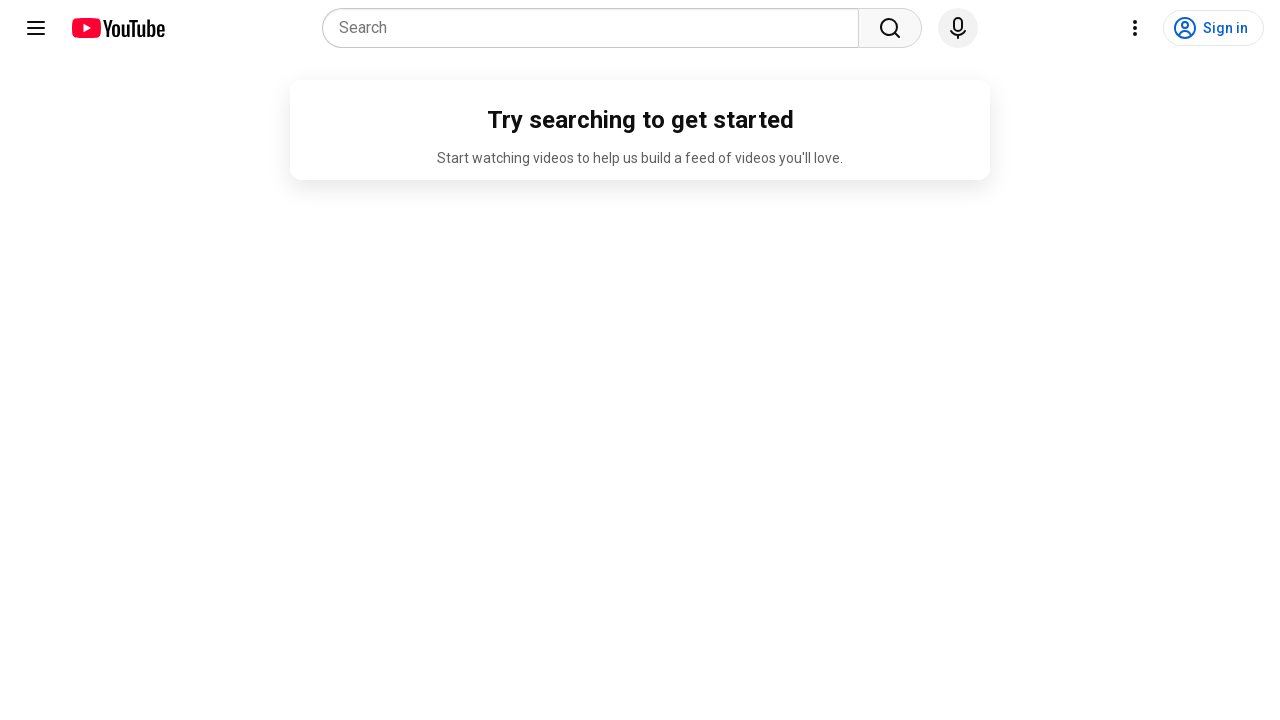

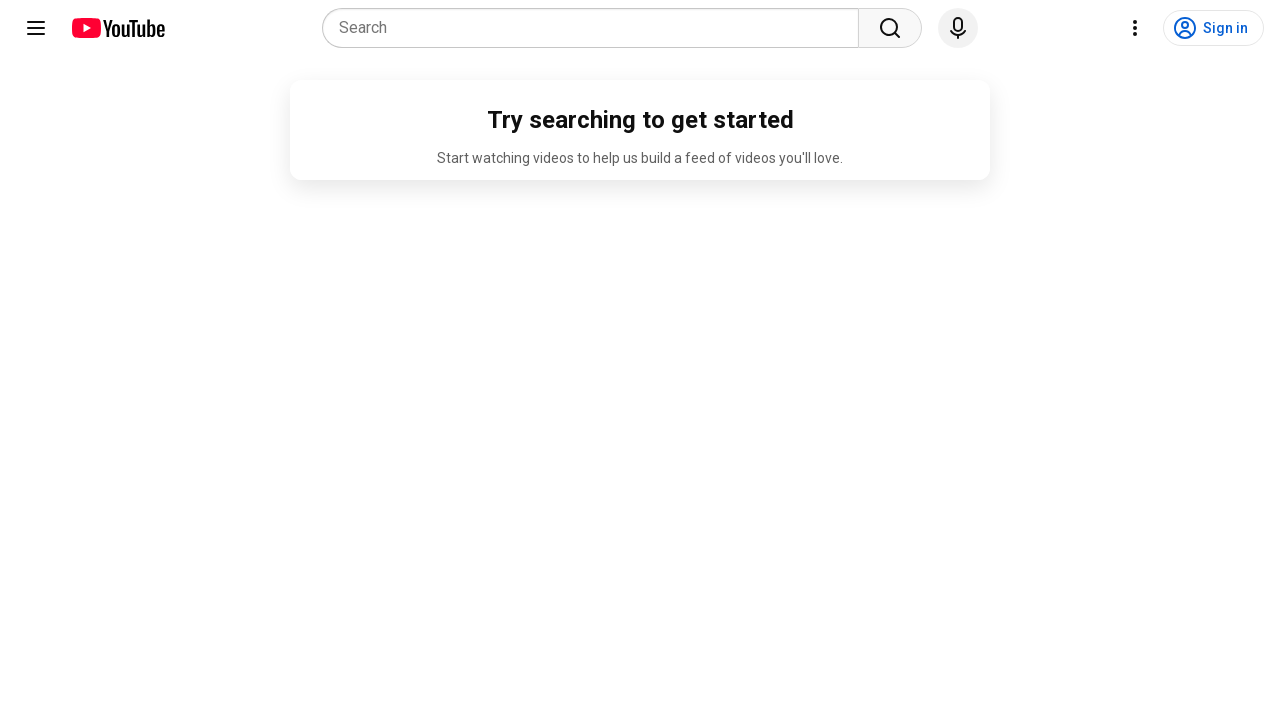